Navigates to time.is website and verifies that the clock element with time spans is displayed

Starting URL: https://time.is

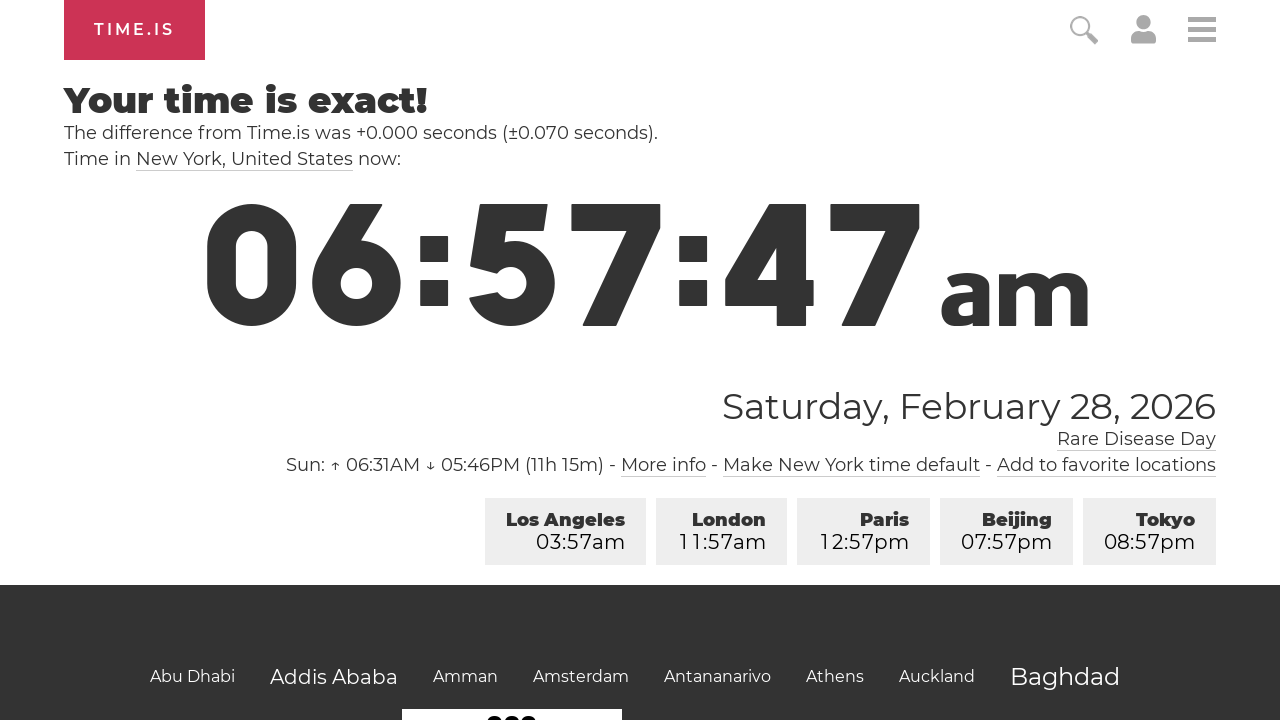

Waited for clock element to be visible and loaded
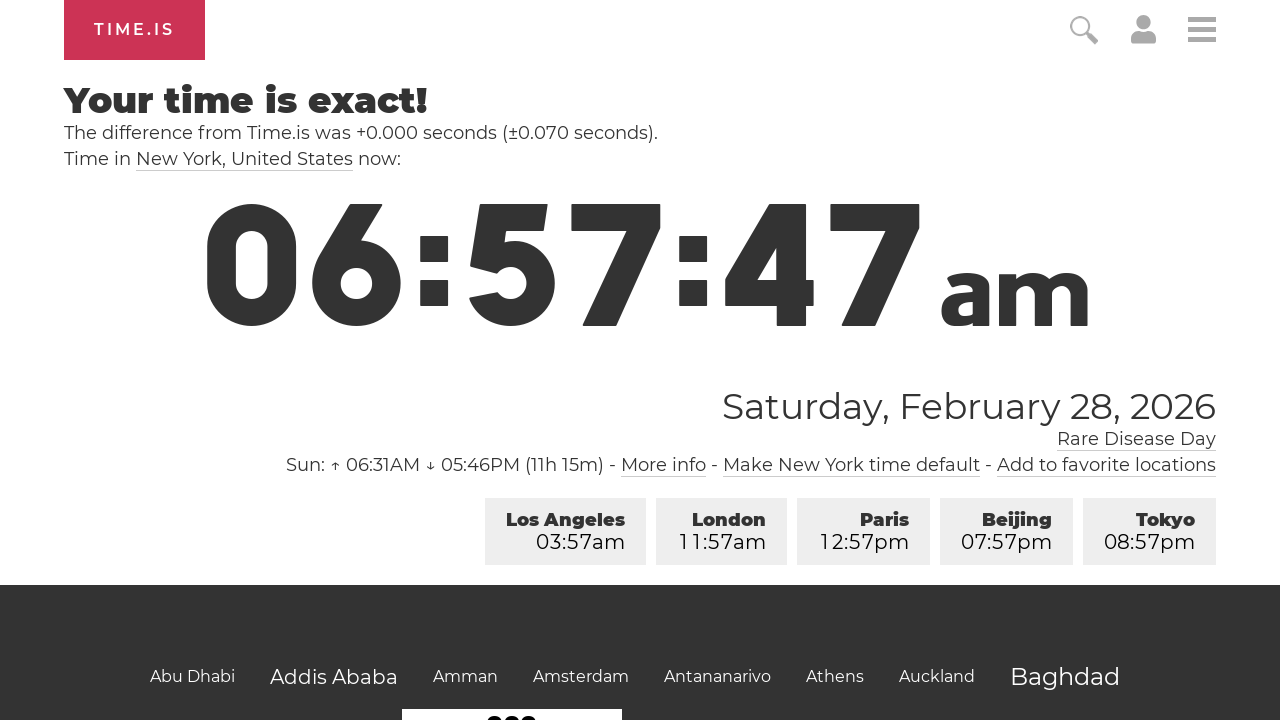

Verified that the clock contains time span elements
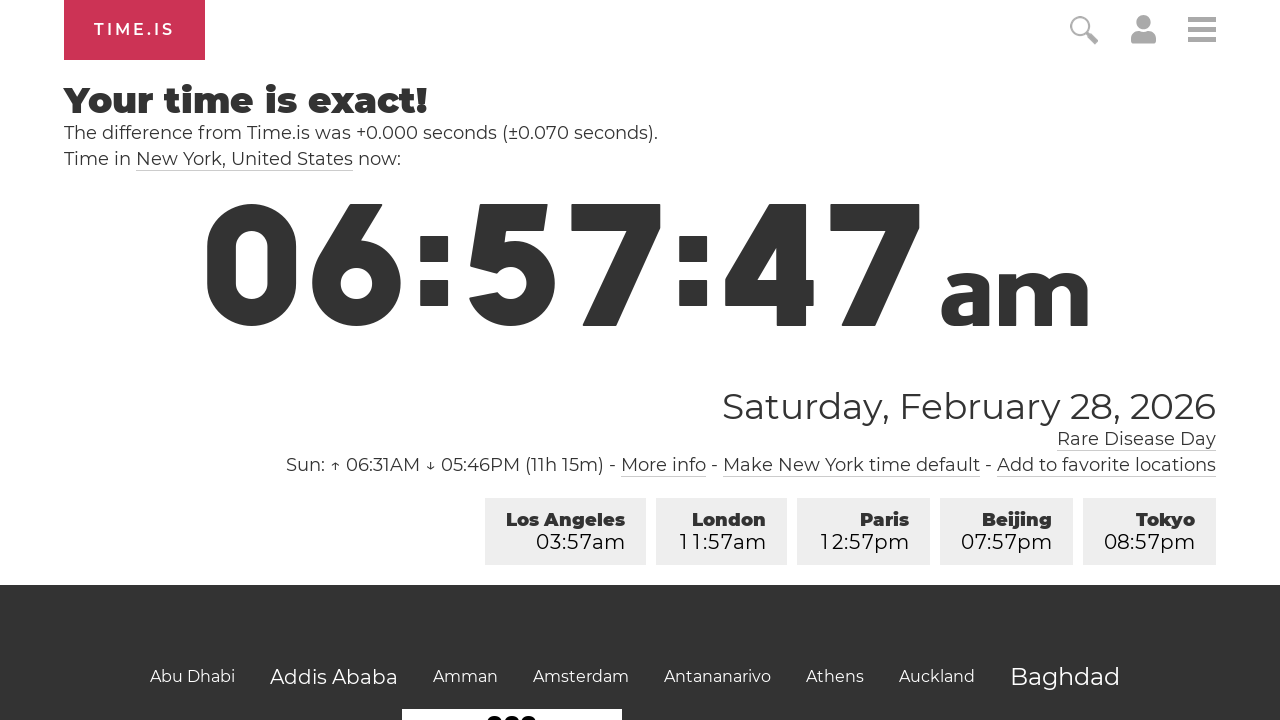

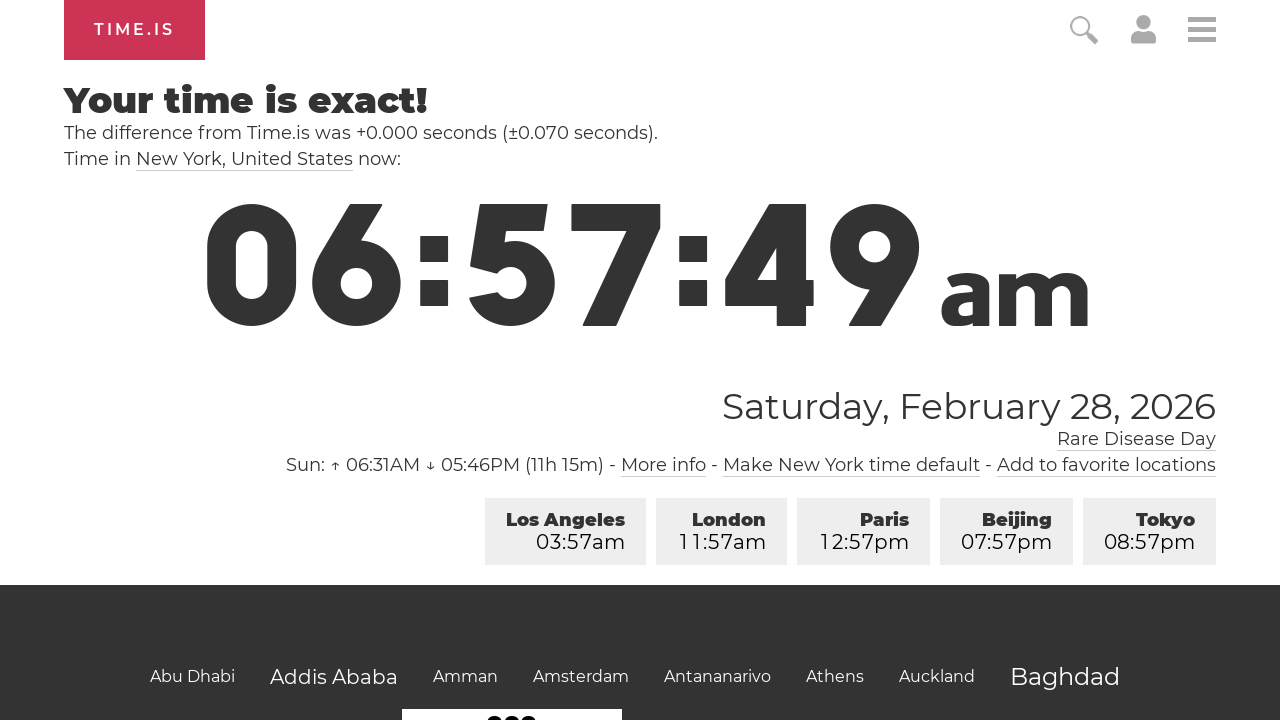